Tests user registration by filling email, password, and confirm password fields, then submitting the registration form

Starting URL: https://qtripdynamic-qa-frontend.vercel.app/pages/register/

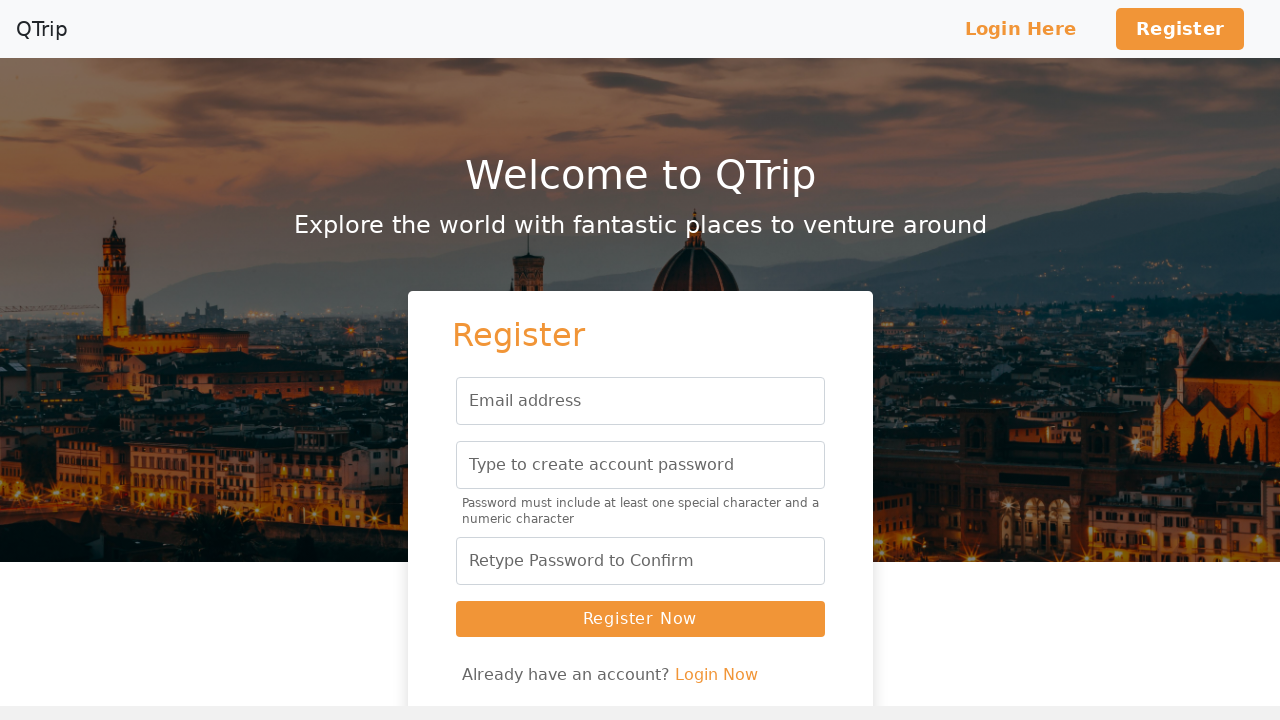

Filled email field with testuserd8b7acb1@example.com on #floatingInput
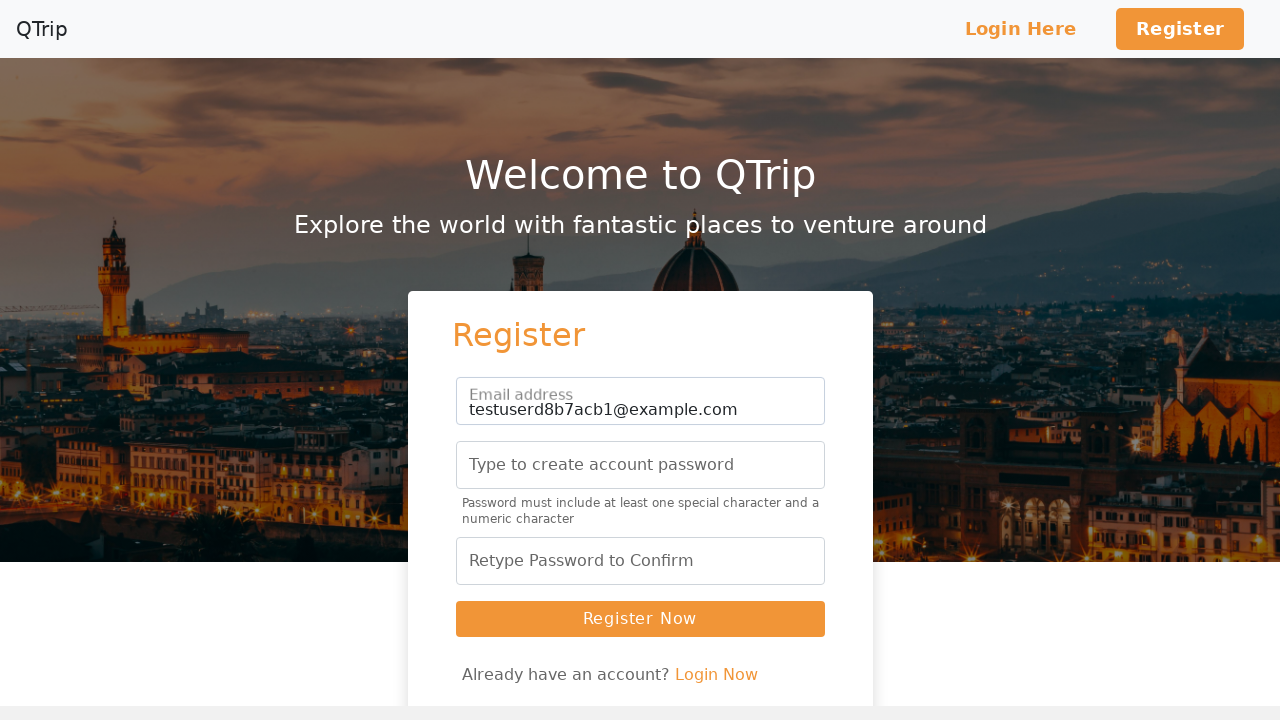

Filled password field with 'TestPass123!' on input[name='password']
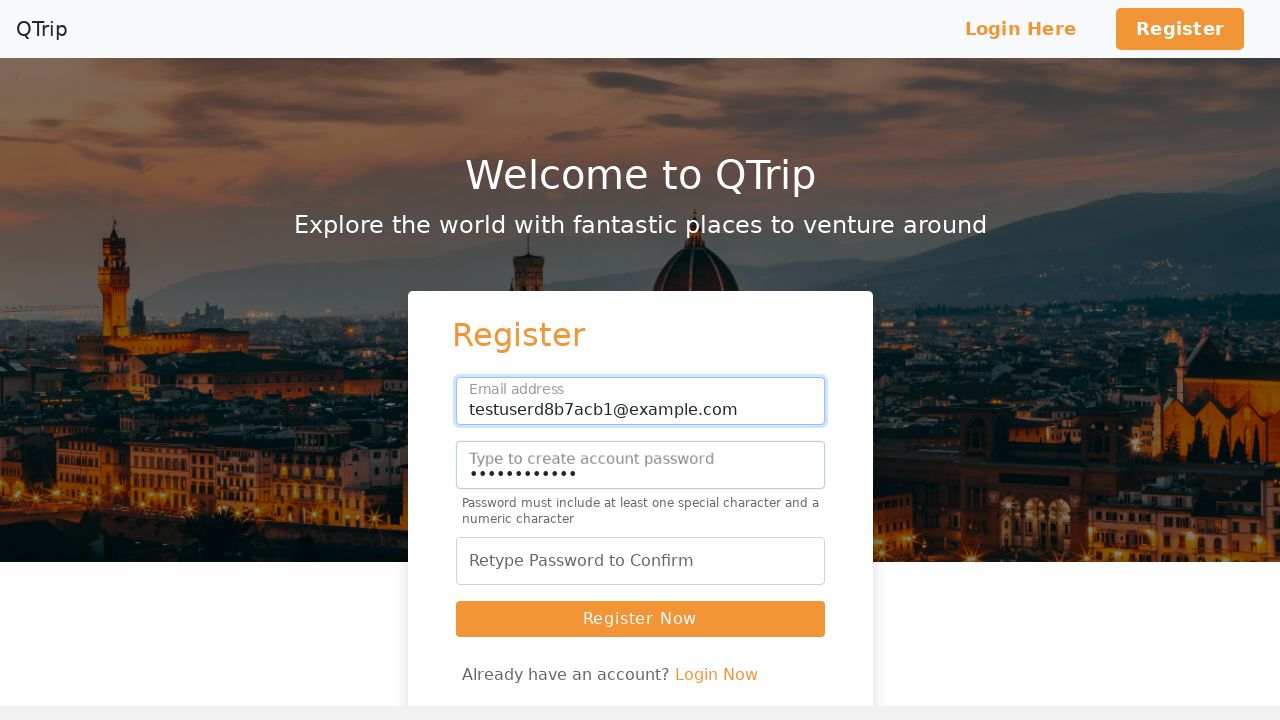

Filled confirm password field with 'TestPass123!' on input[name='confirmpassword']
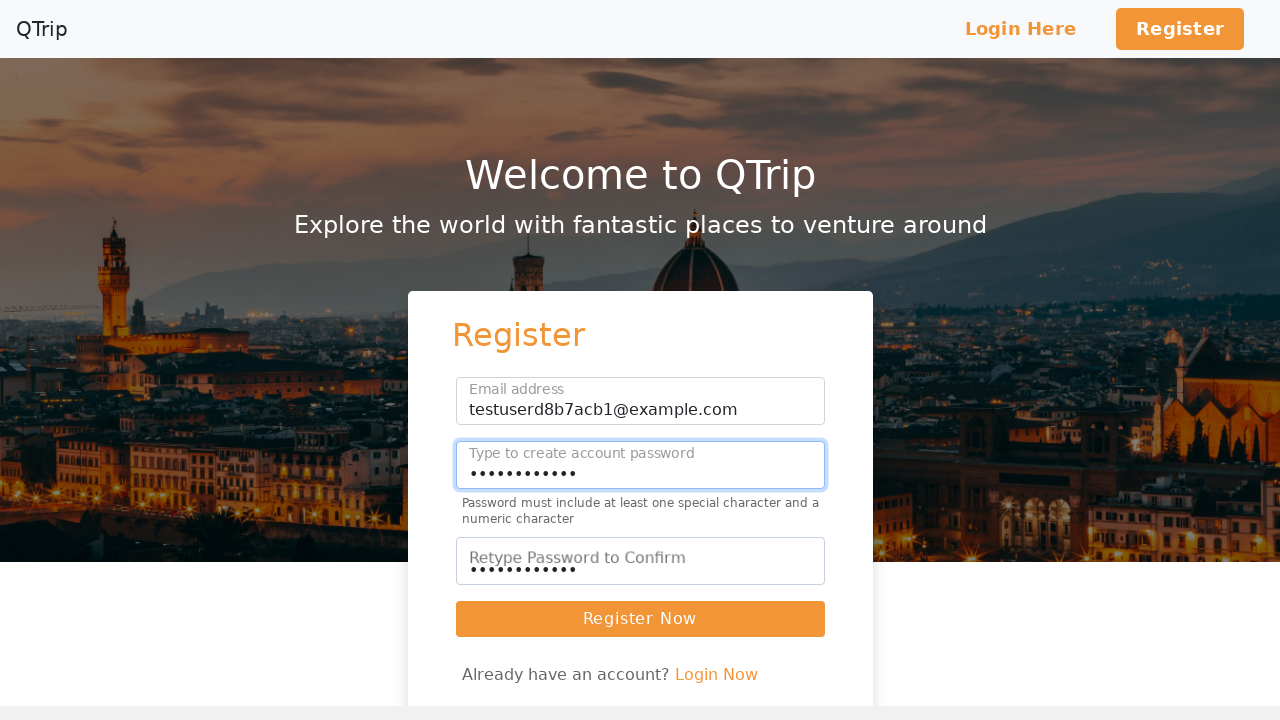

Clicked 'Register Now' button to submit registration form at (640, 619) on xpath=//button[text()='Register Now']
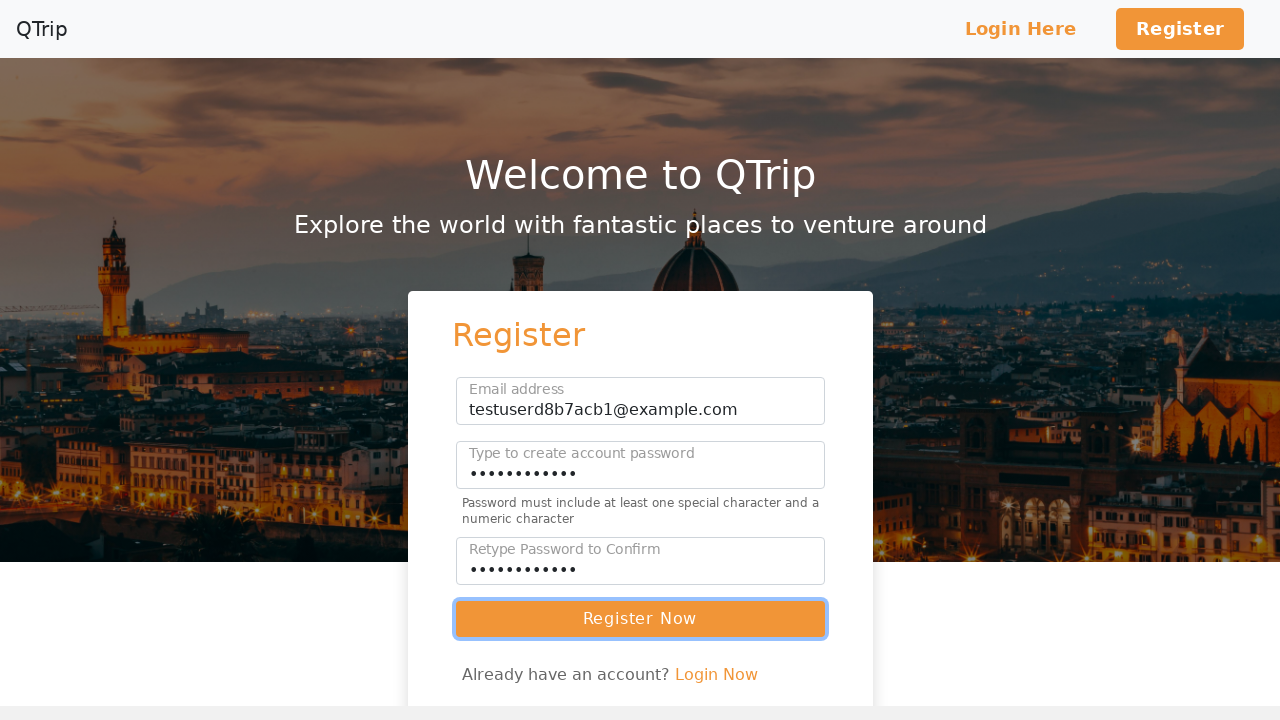

Successfully navigated to login page after registration
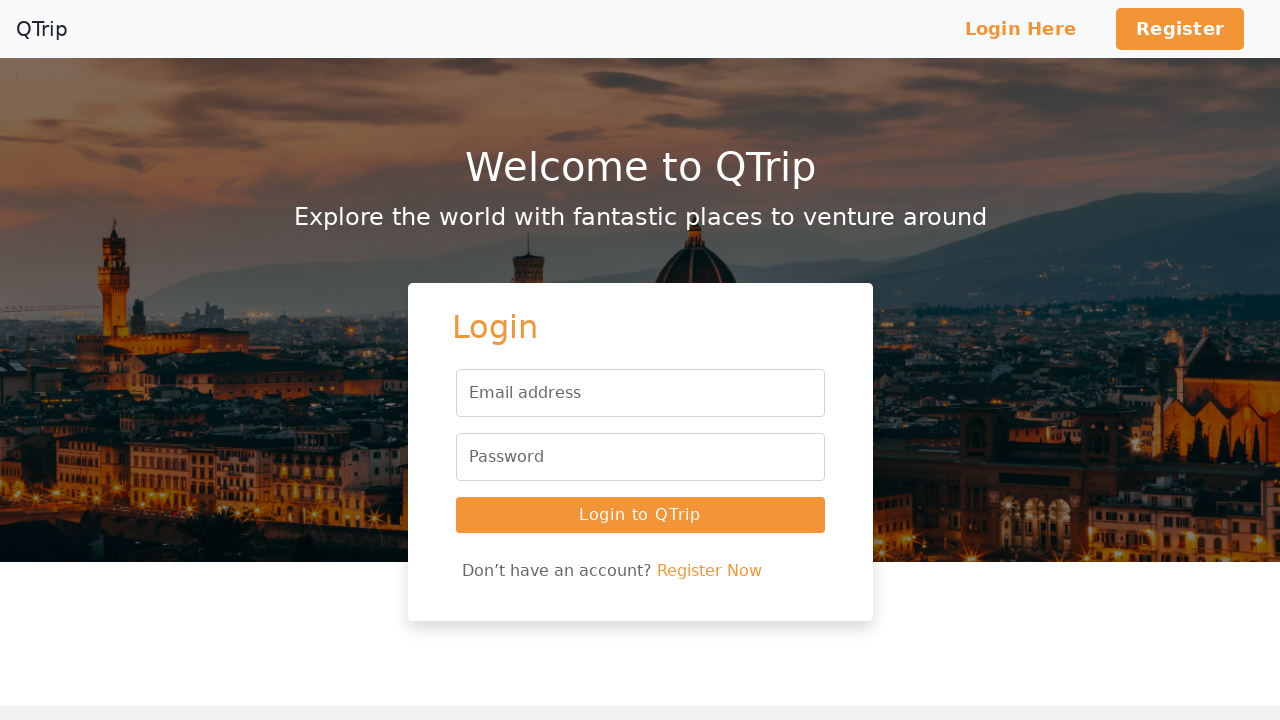

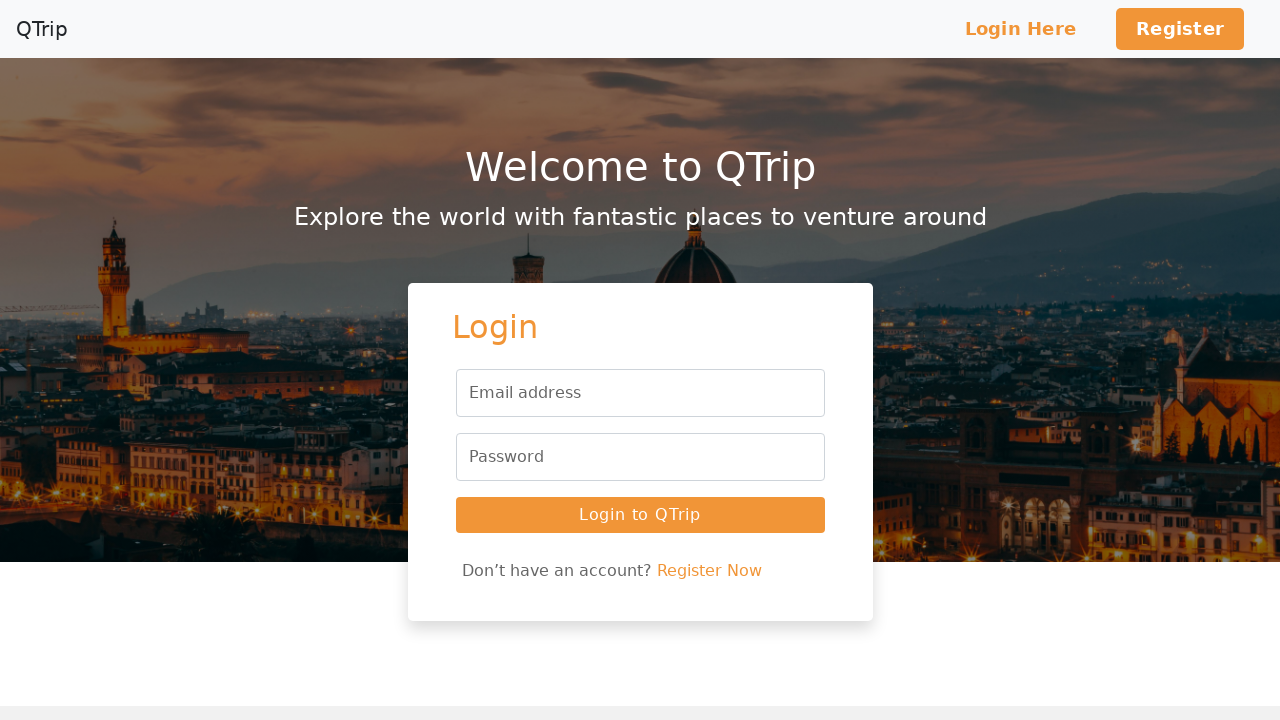